Tests dynamic controls functionality by clicking the remove button to remove a checkbox and waiting for the confirmation message

Starting URL: https://the-internet.herokuapp.com/dynamic_controls

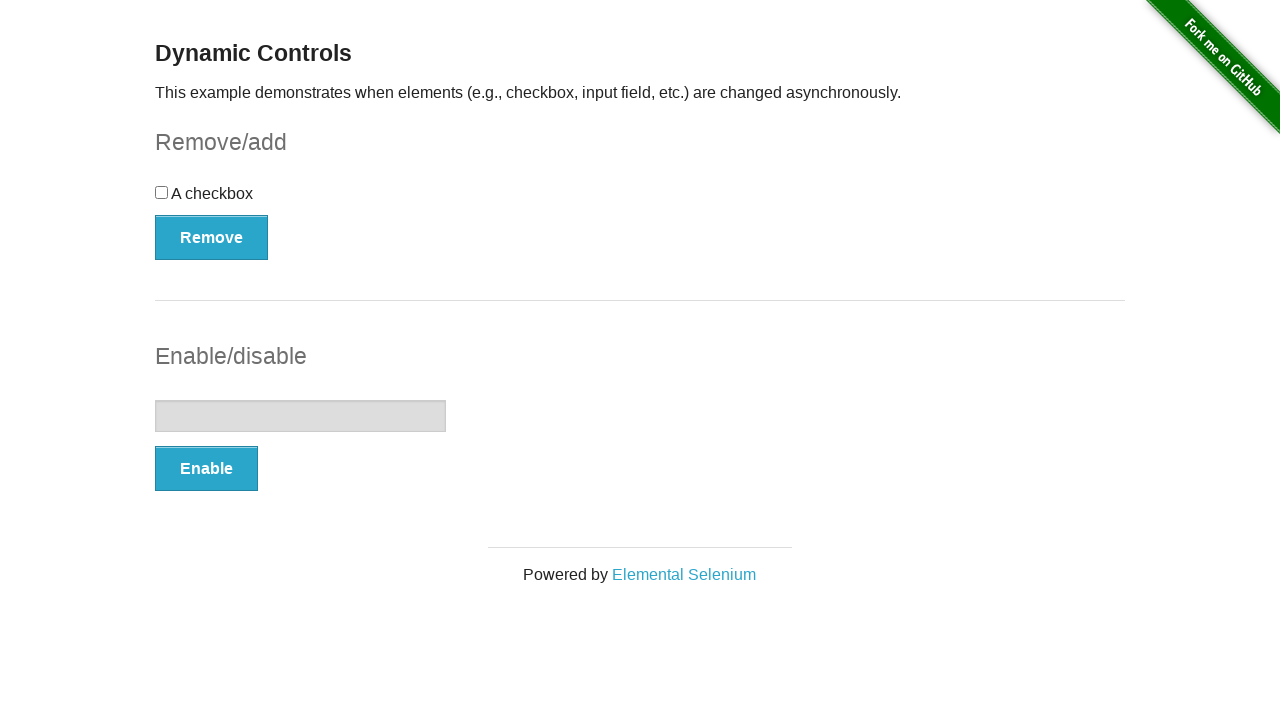

Checkbox became visible and ready for interaction
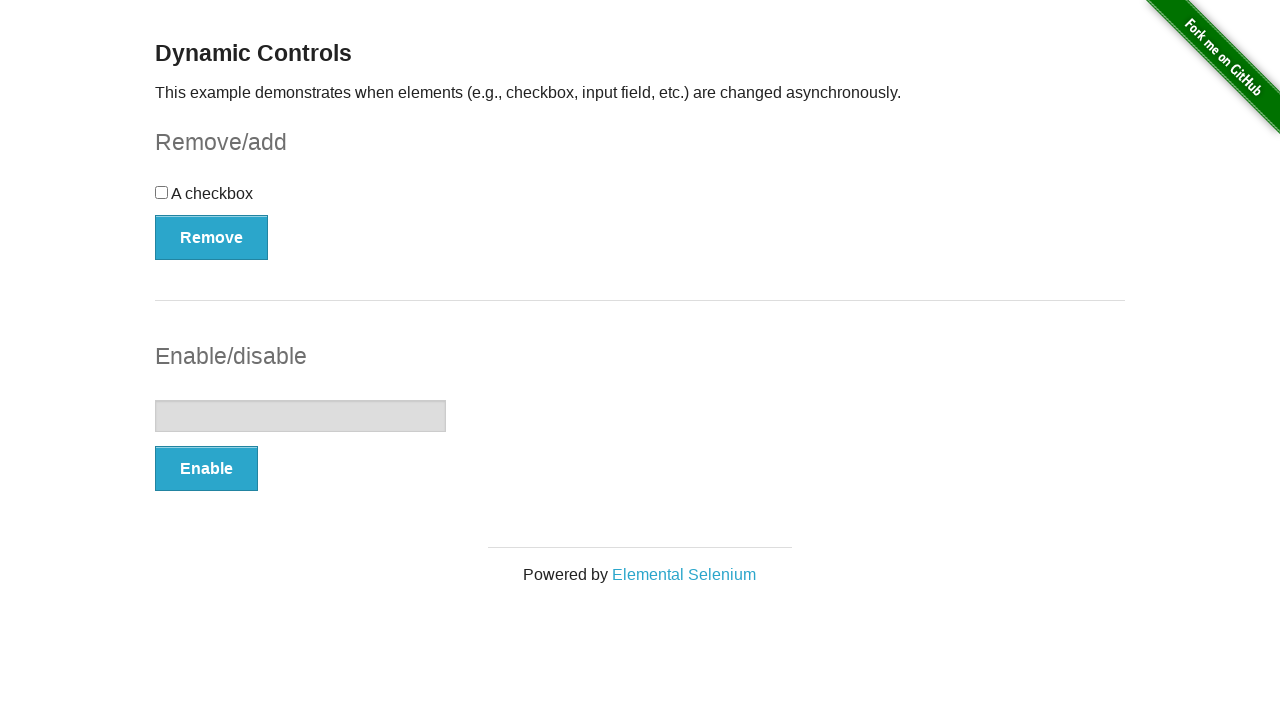

Clicked the remove button to delete the checkbox at (212, 237) on button[type="button"]:first-of-type
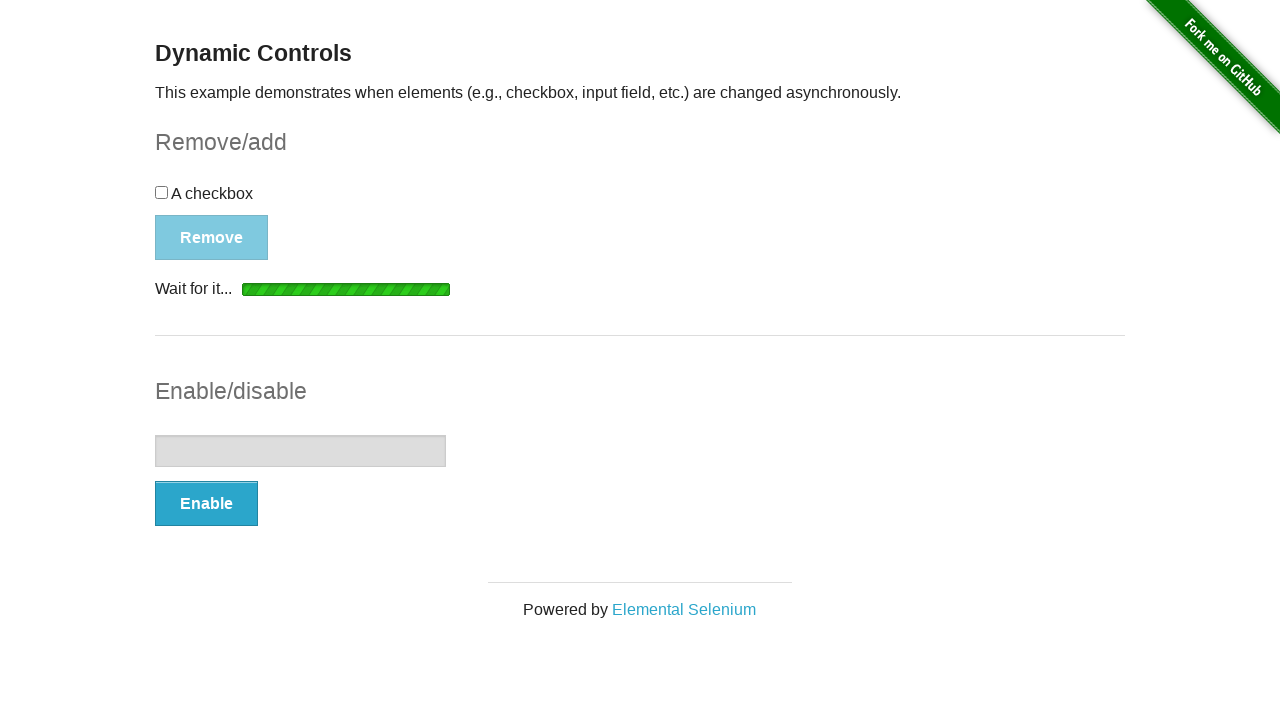

Confirmation message appeared indicating checkbox was successfully removed
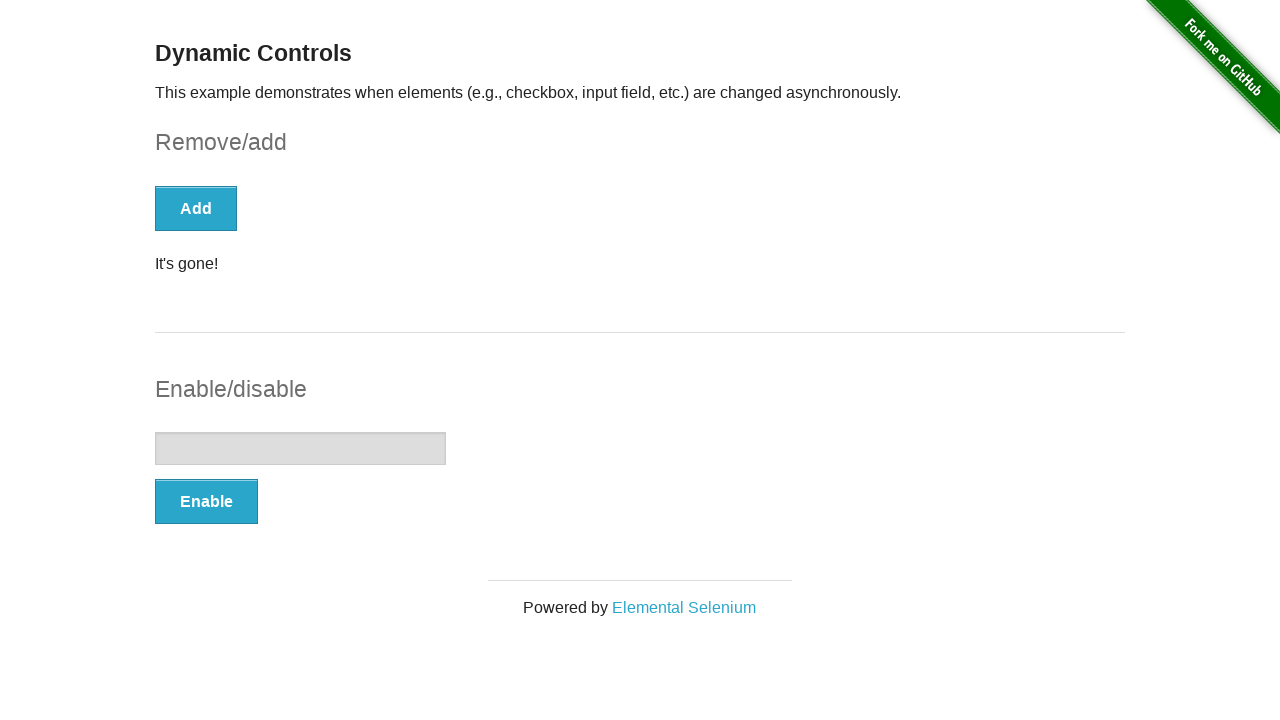

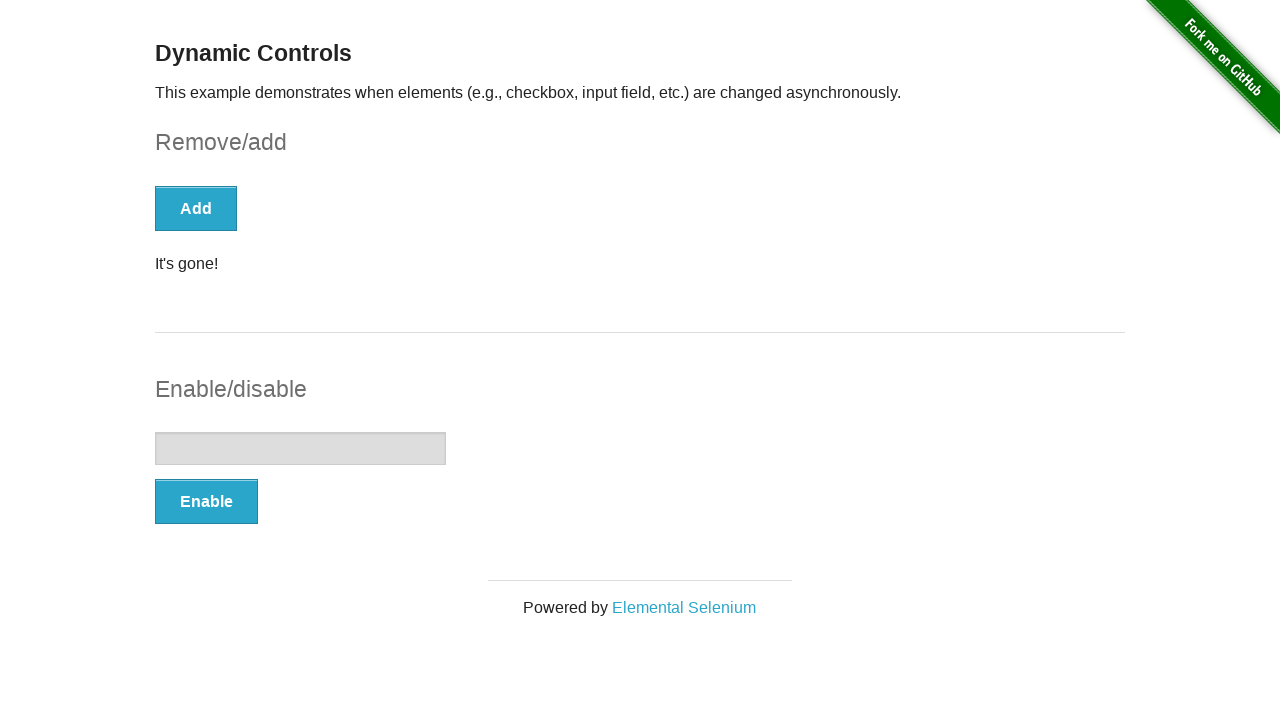